Tests browser navigation functionality by navigating between YouTube and ESPN Cricinfo, using back/forward/refresh browser controls

Starting URL: https://www.youtube.com/

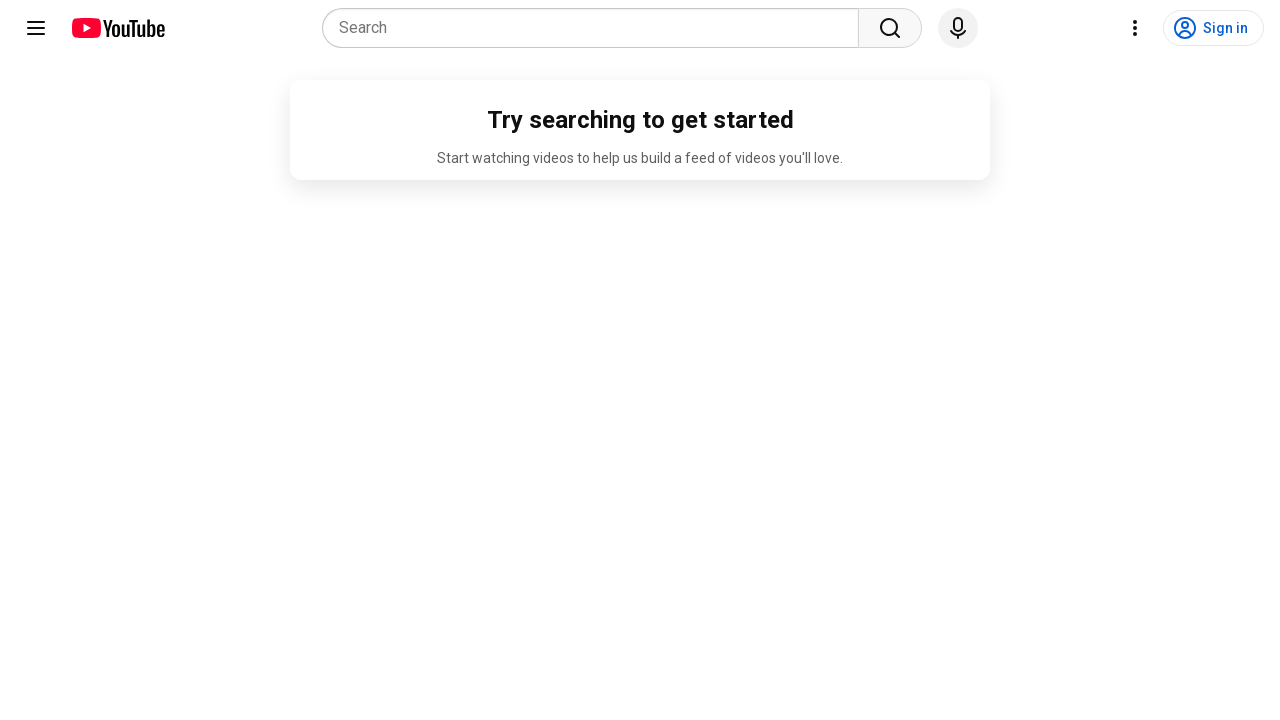

Navigated to ESPN Cricinfo
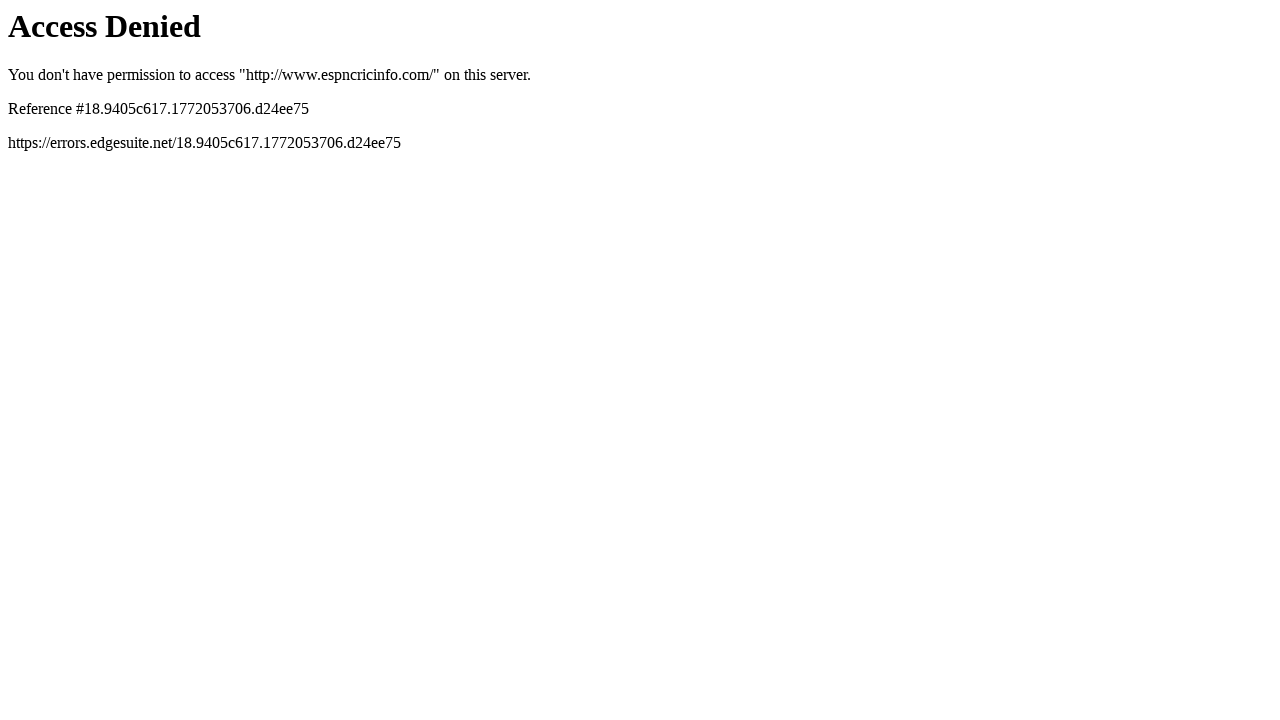

Navigated back to YouTube
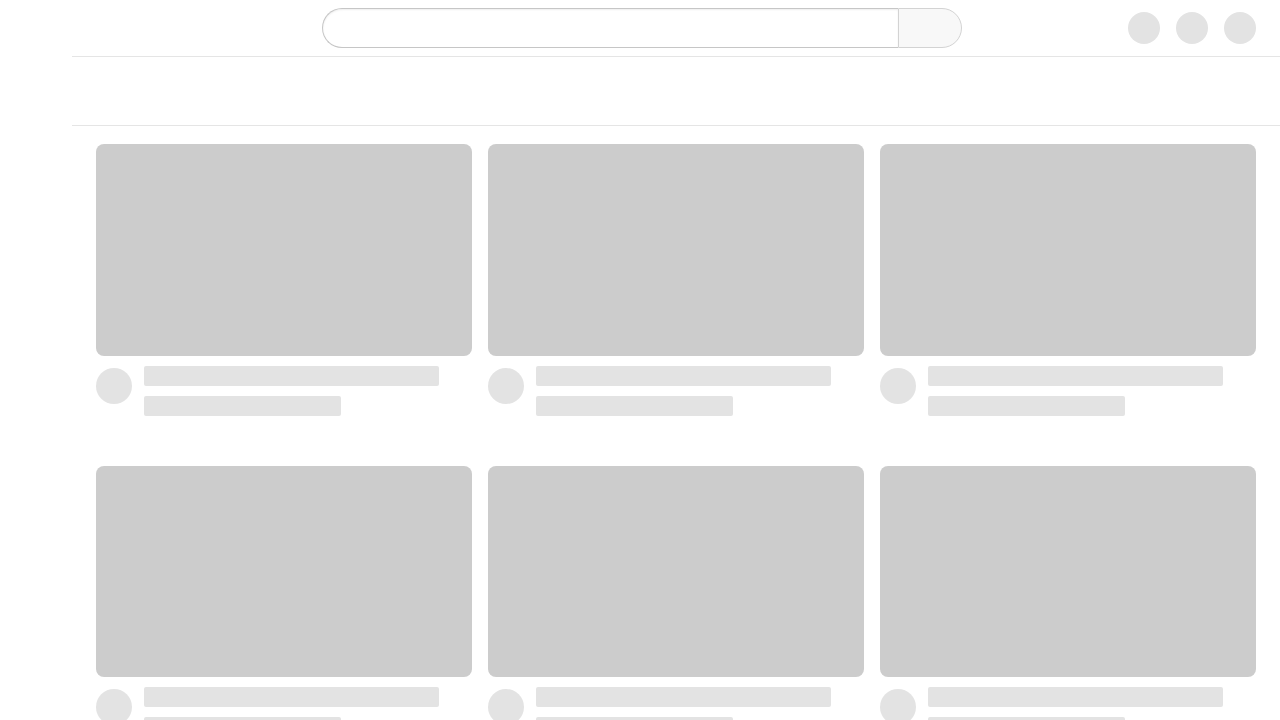

Navigated forward to ESPN Cricinfo
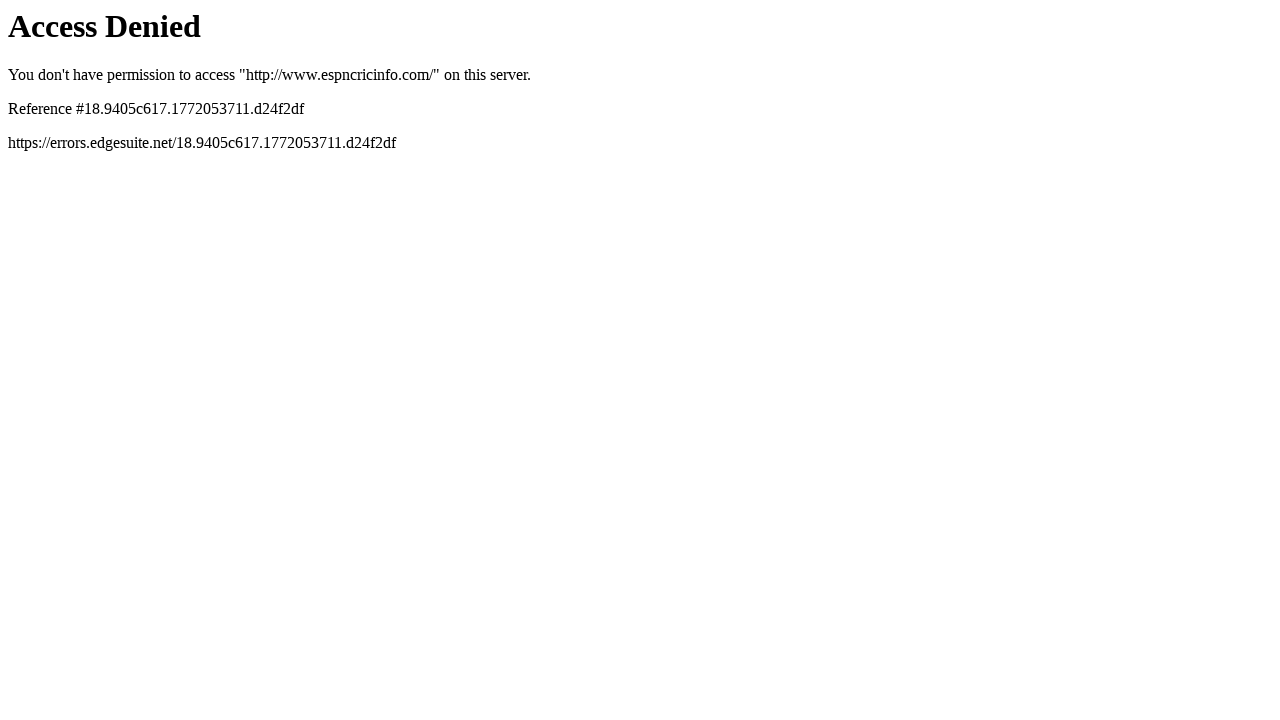

Refreshed the current page
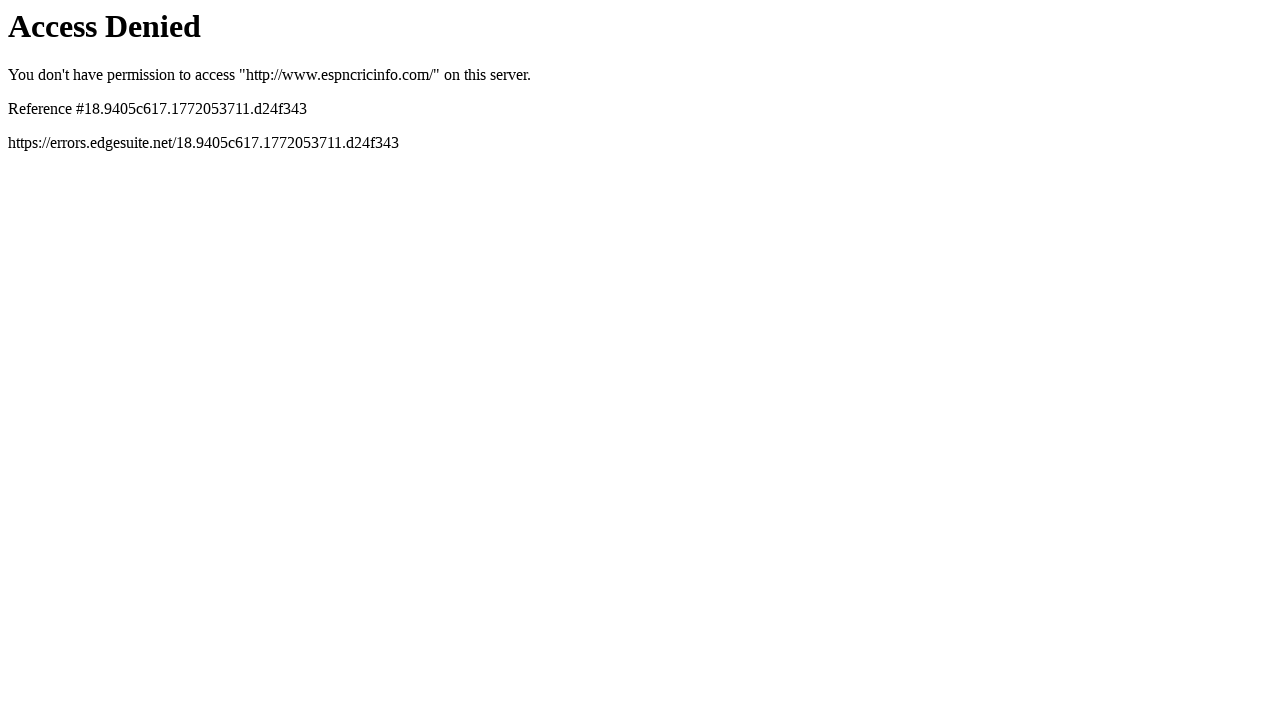

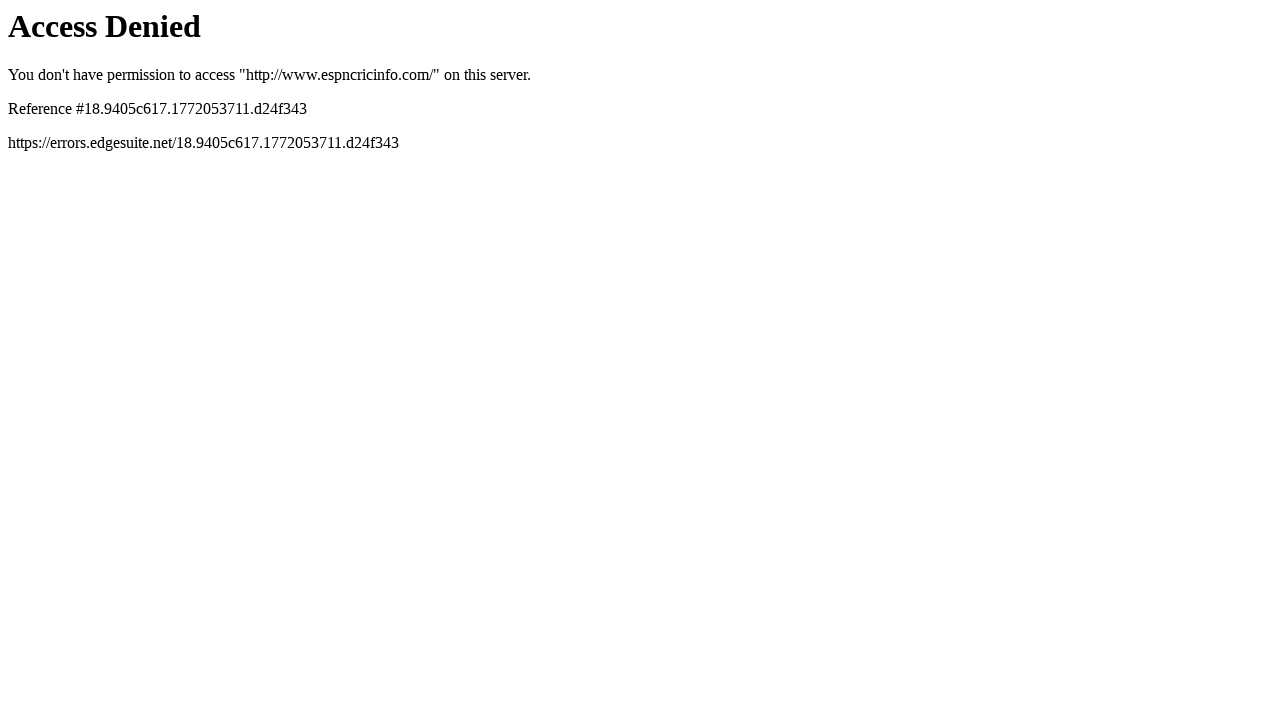